Tests various text input field interactions including typing text, appending text, clearing fields, and checking if fields are enabled

Starting URL: https://www.leafground.com/input.xhtml

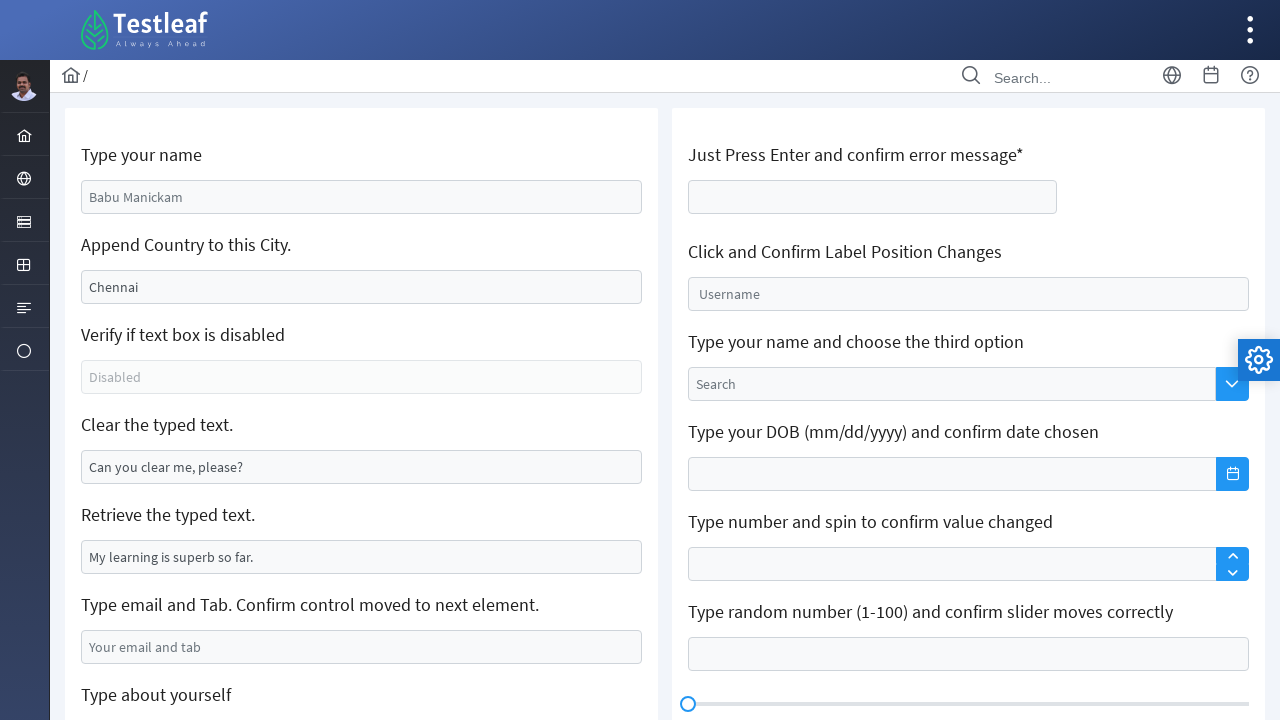

Filled name field with 'Oshadhi Ekanayaka' on #j_idt88\:name
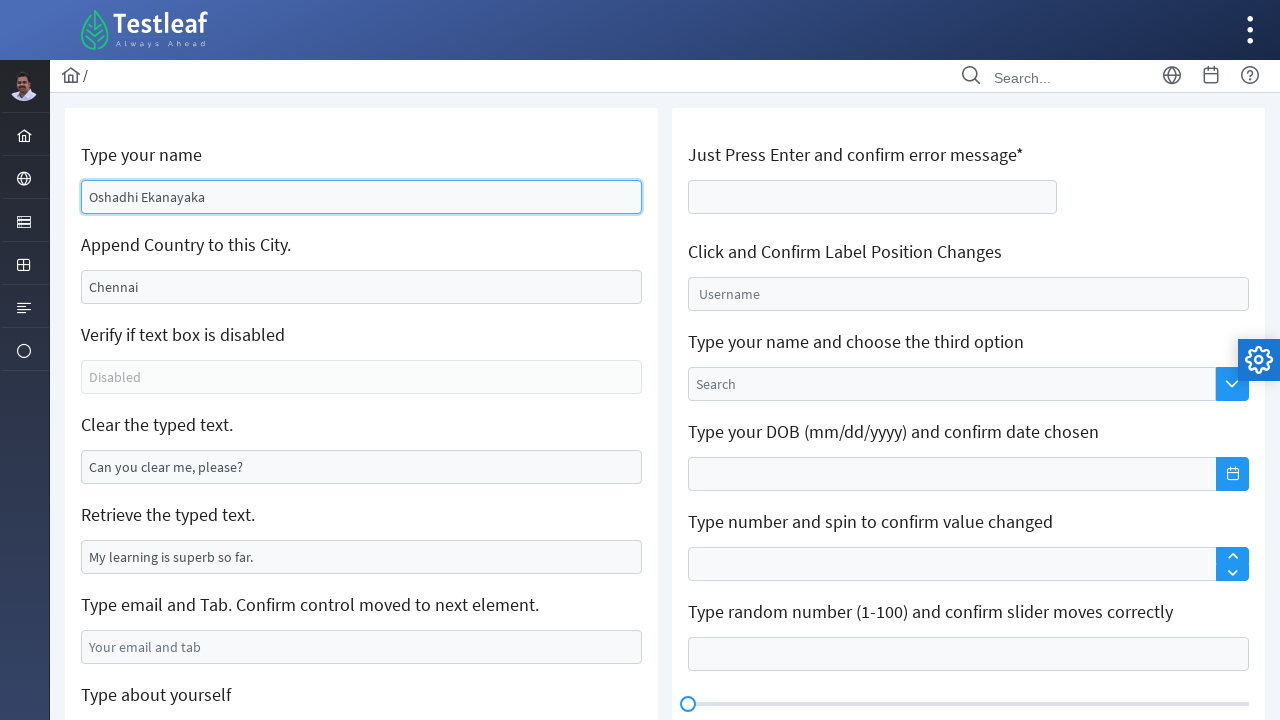

Filled field with 'Colombo' on #j_idt88\:j_idt91
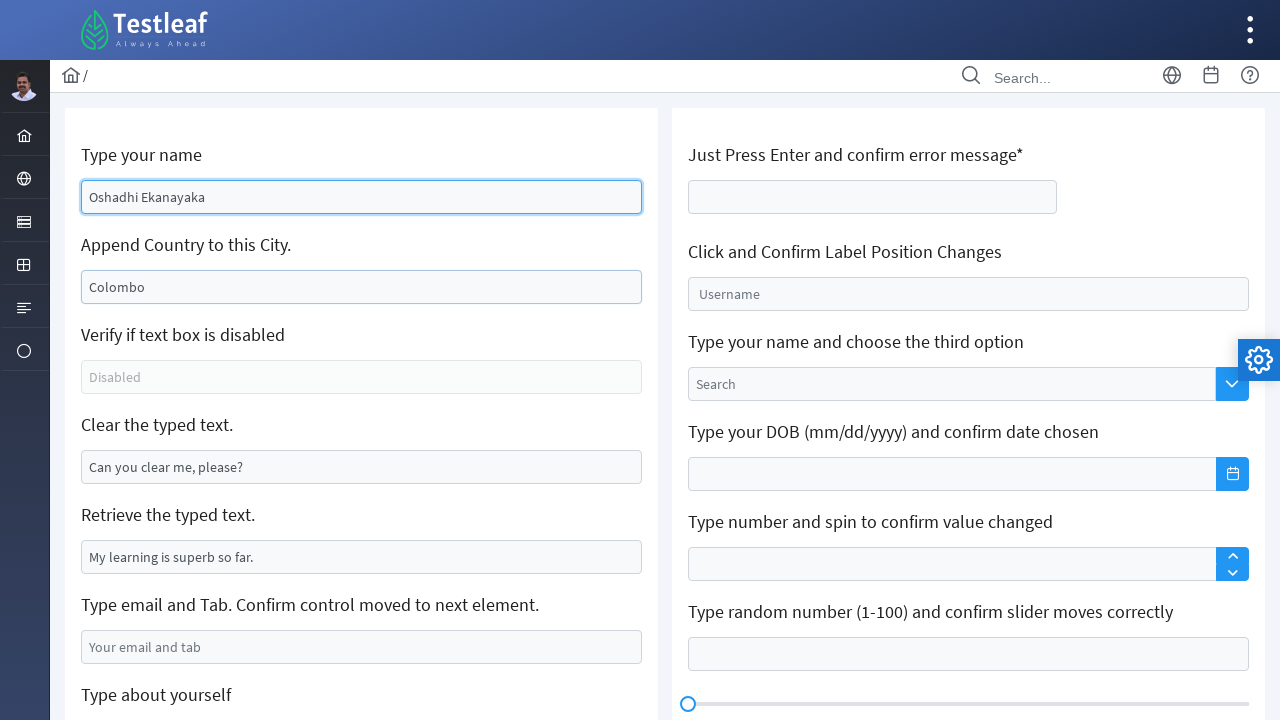

Pressed Tab key to move focus
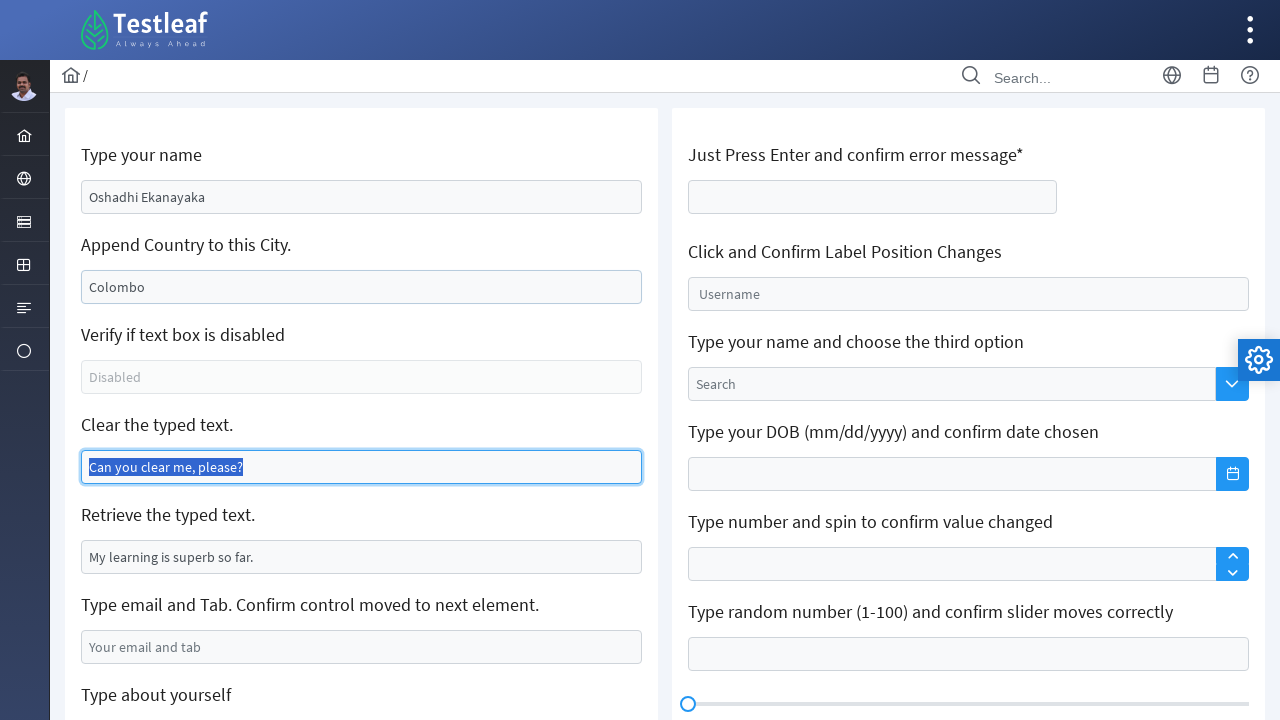

Cleared text from input field on #j_idt88\:j_idt95
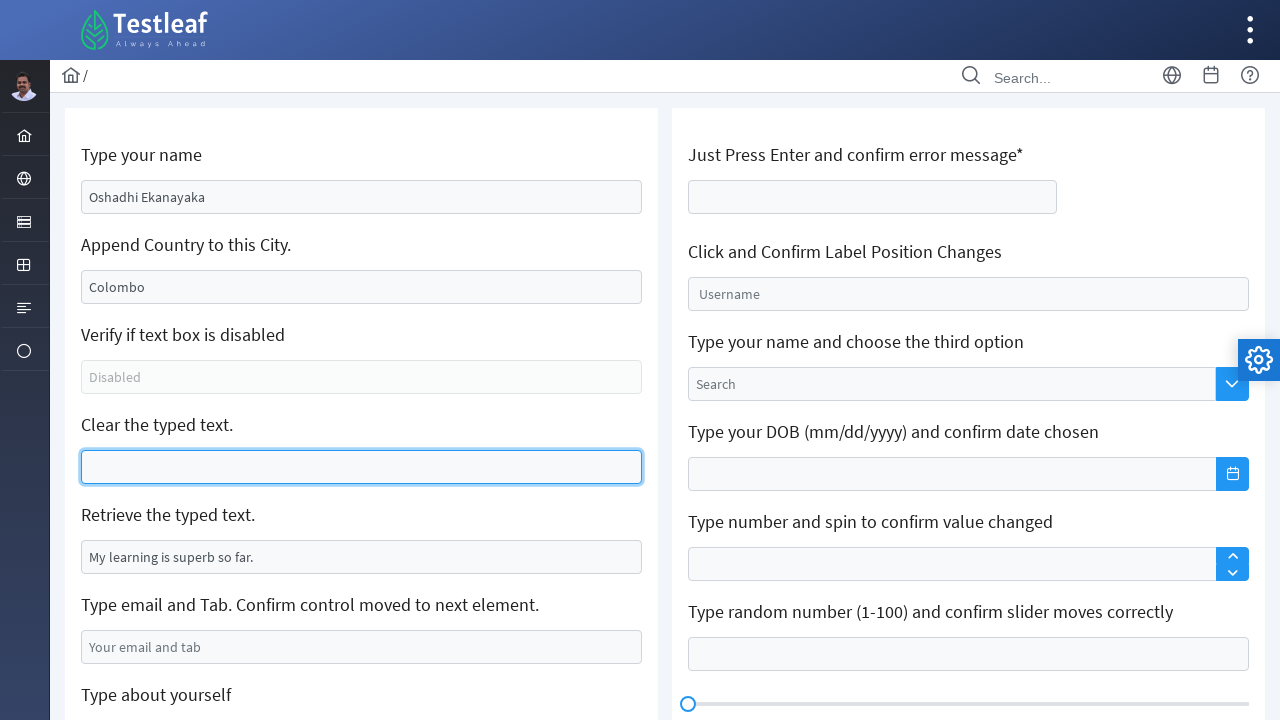

Verified field is enabled: True
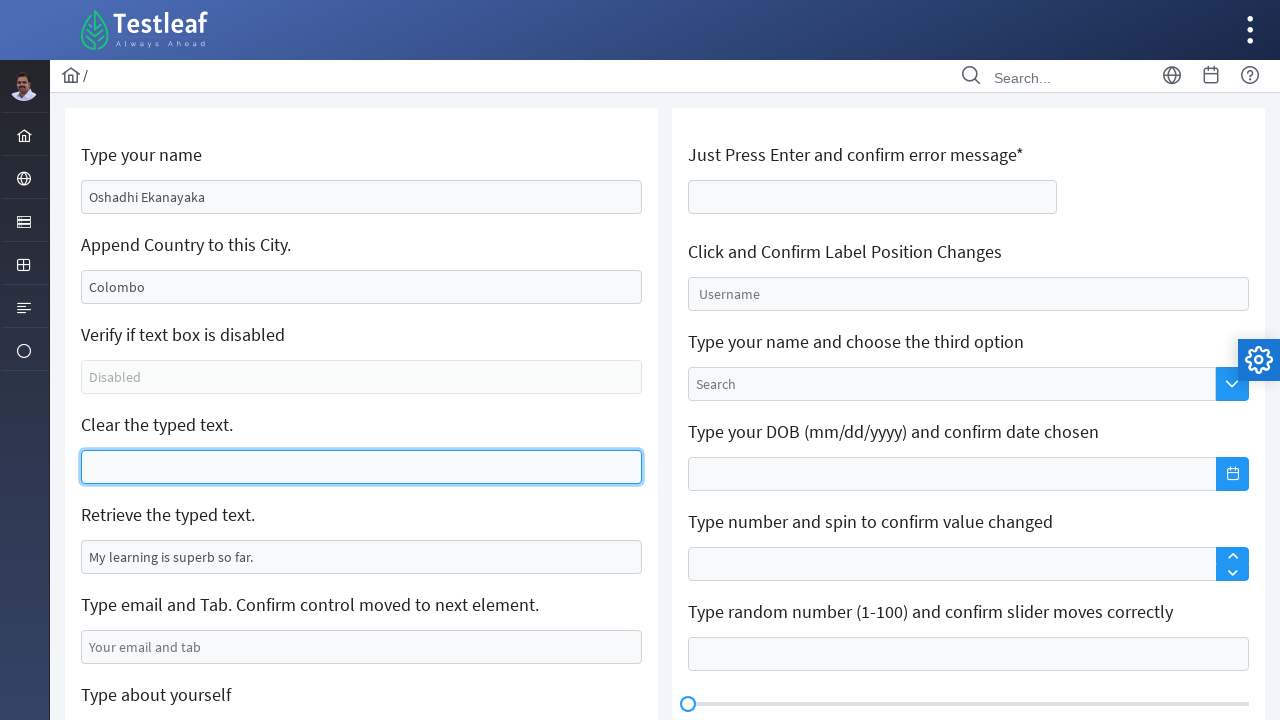

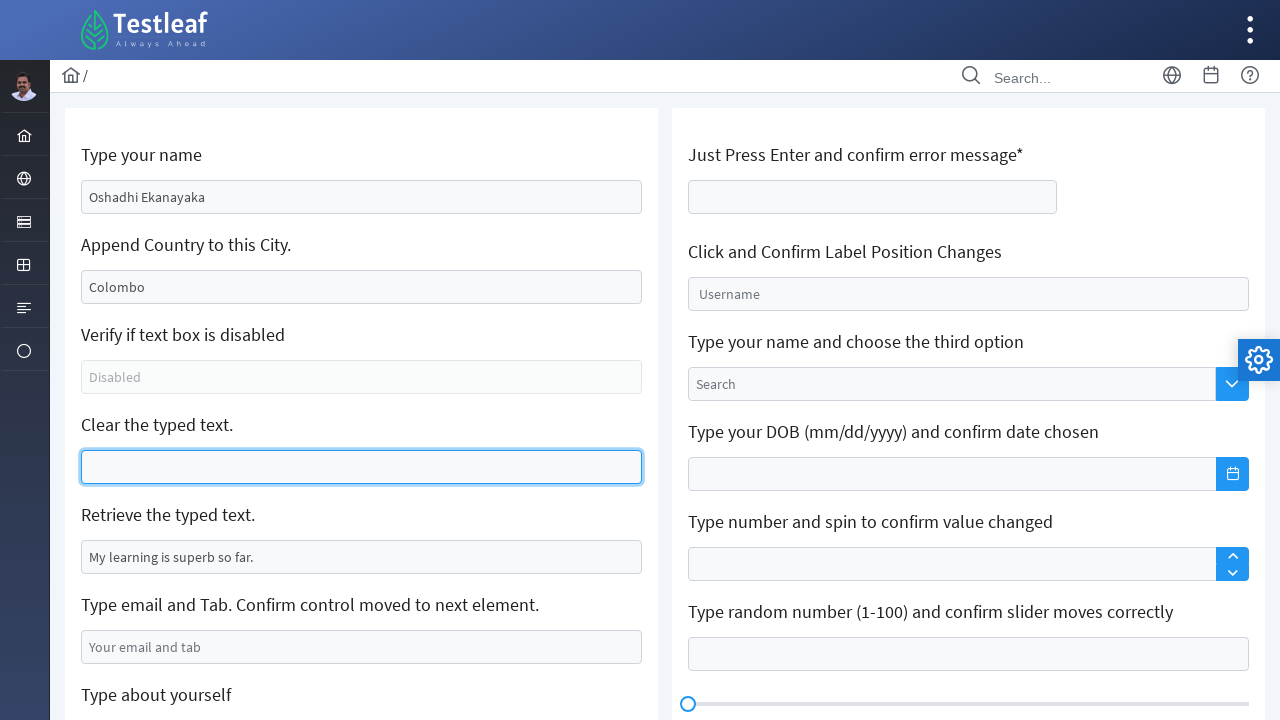